Tests jQuery UI slider functionality by dragging the slider handle horizontally

Starting URL: https://jqueryui.com/slider/#default

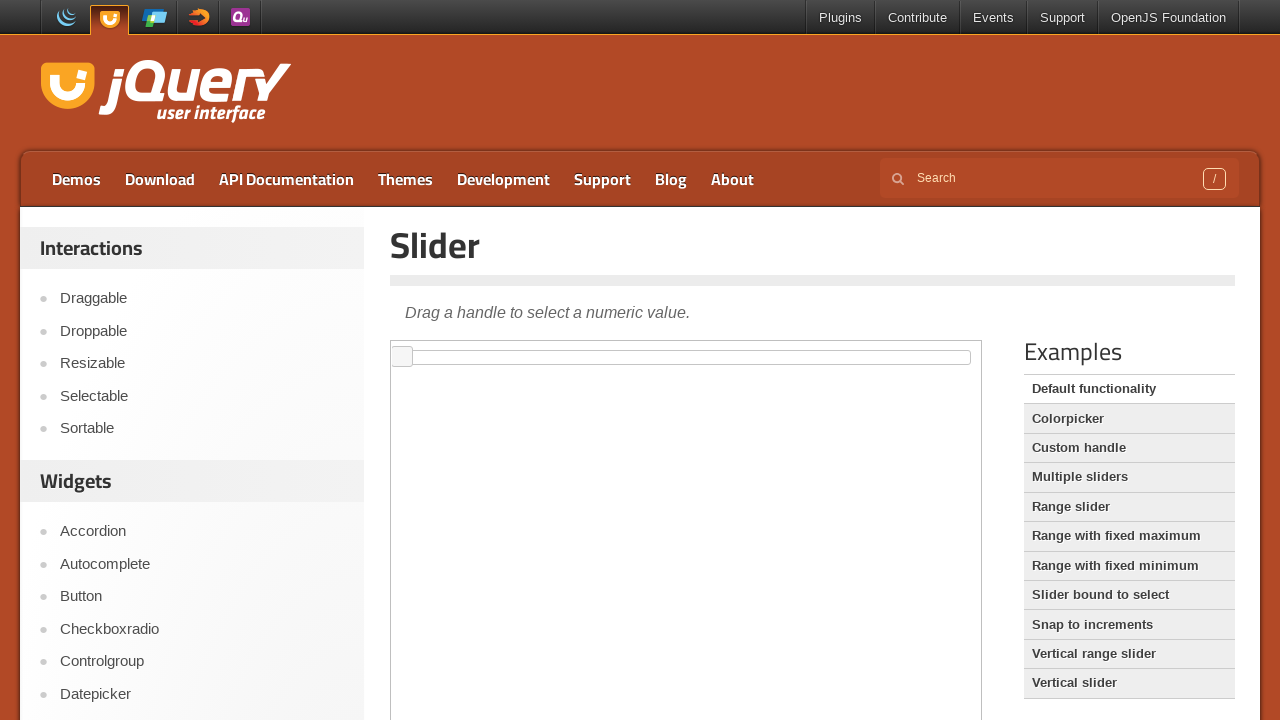

Located the first iframe containing the slider
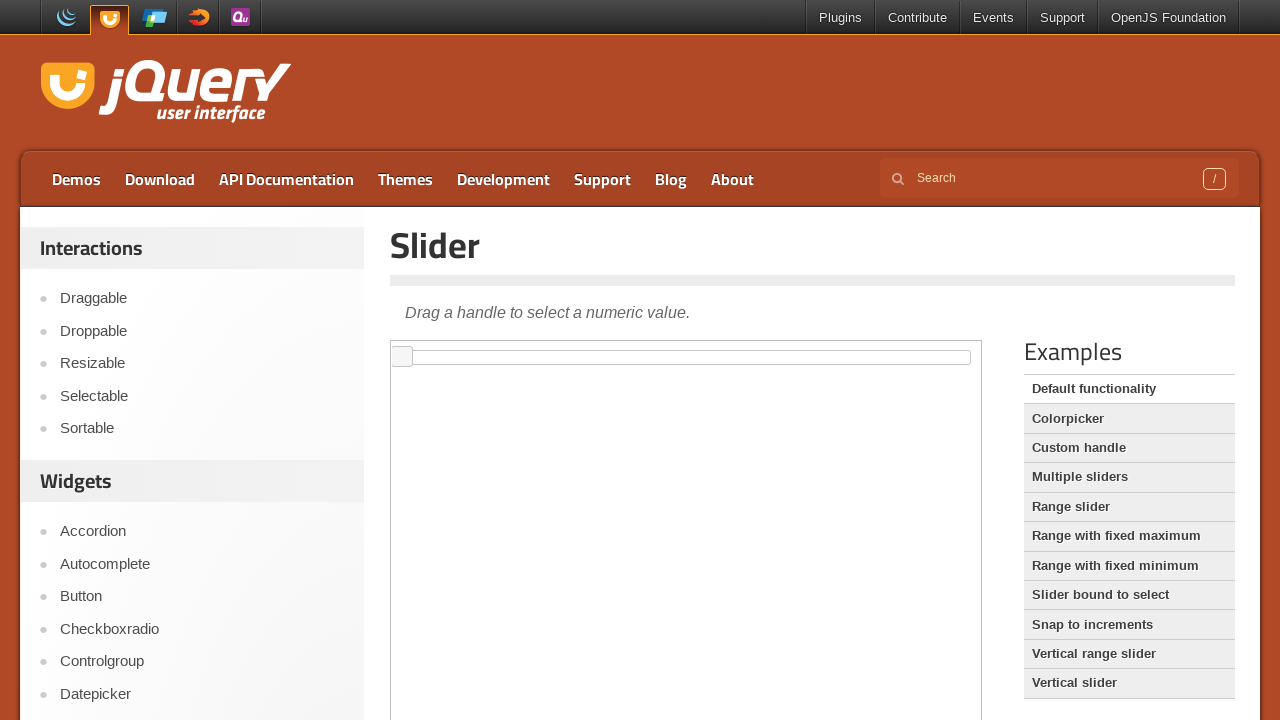

Located the slider handle element
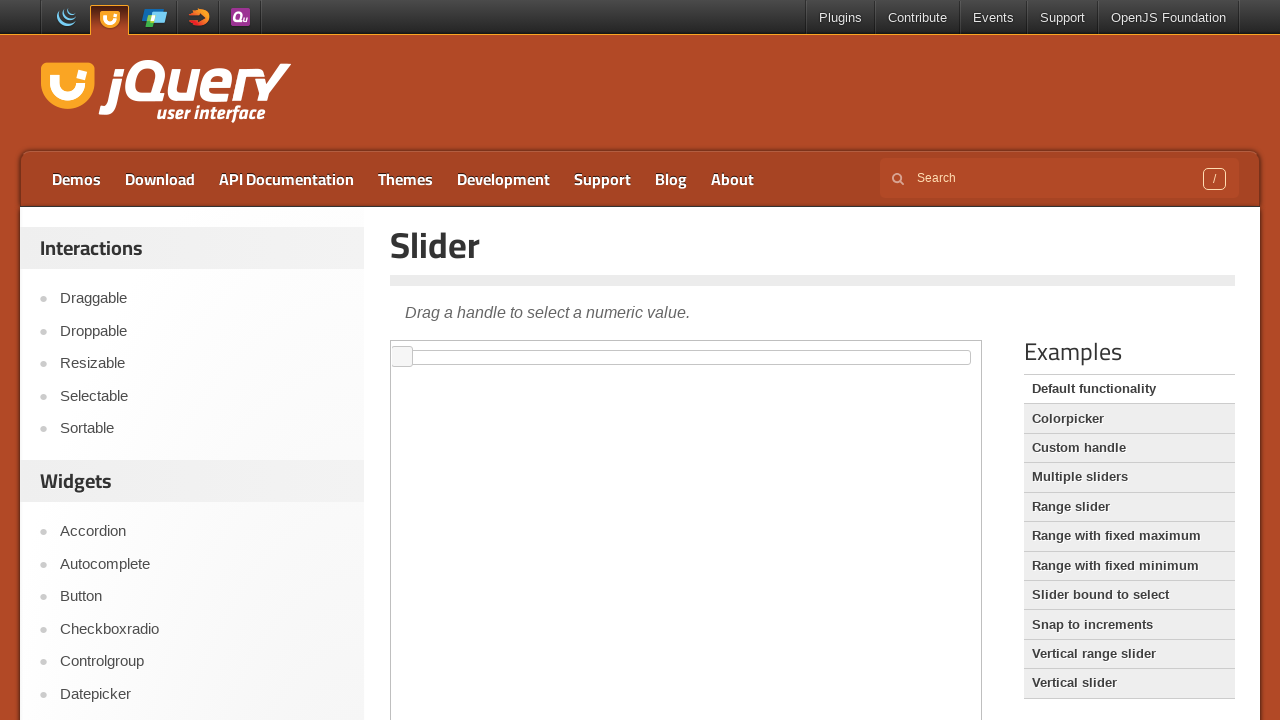

Dragged the slider handle 300 pixels to the right at (693, 347)
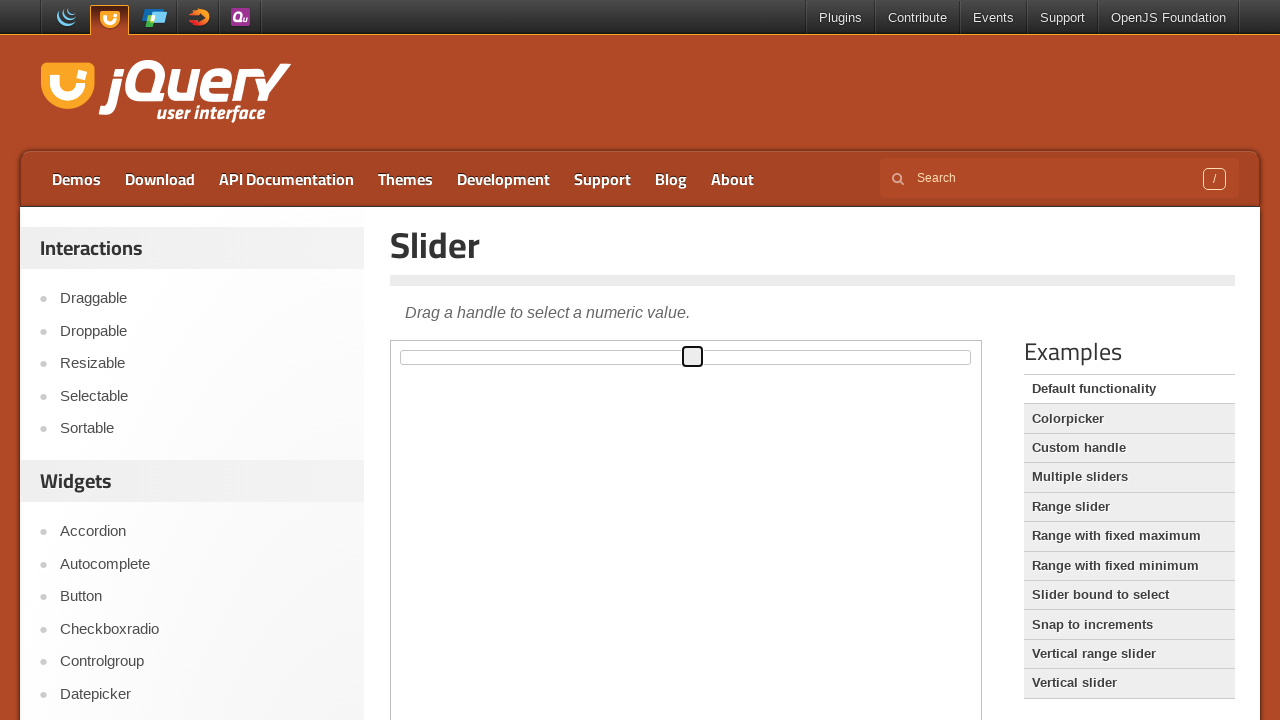

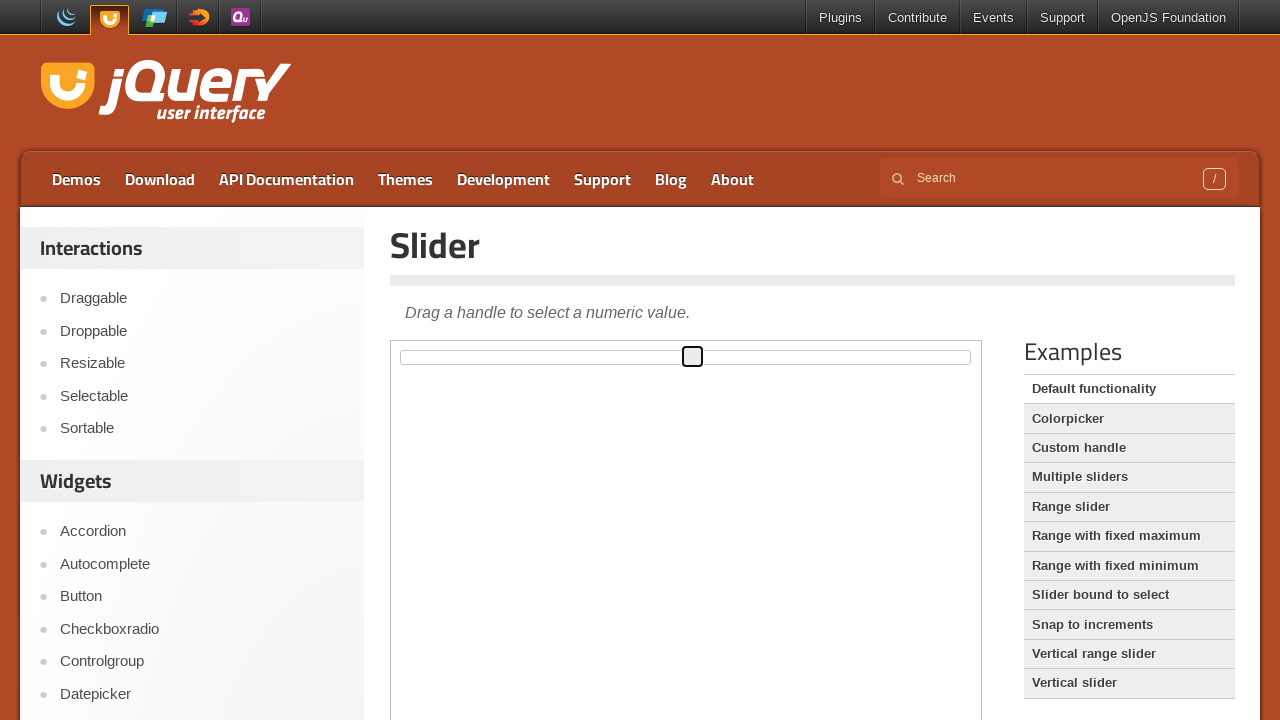